Tests the jQuery UI selectable widget by performing click-and-hold action to select multiple items from a list

Starting URL: https://jqueryui.com/selectable/

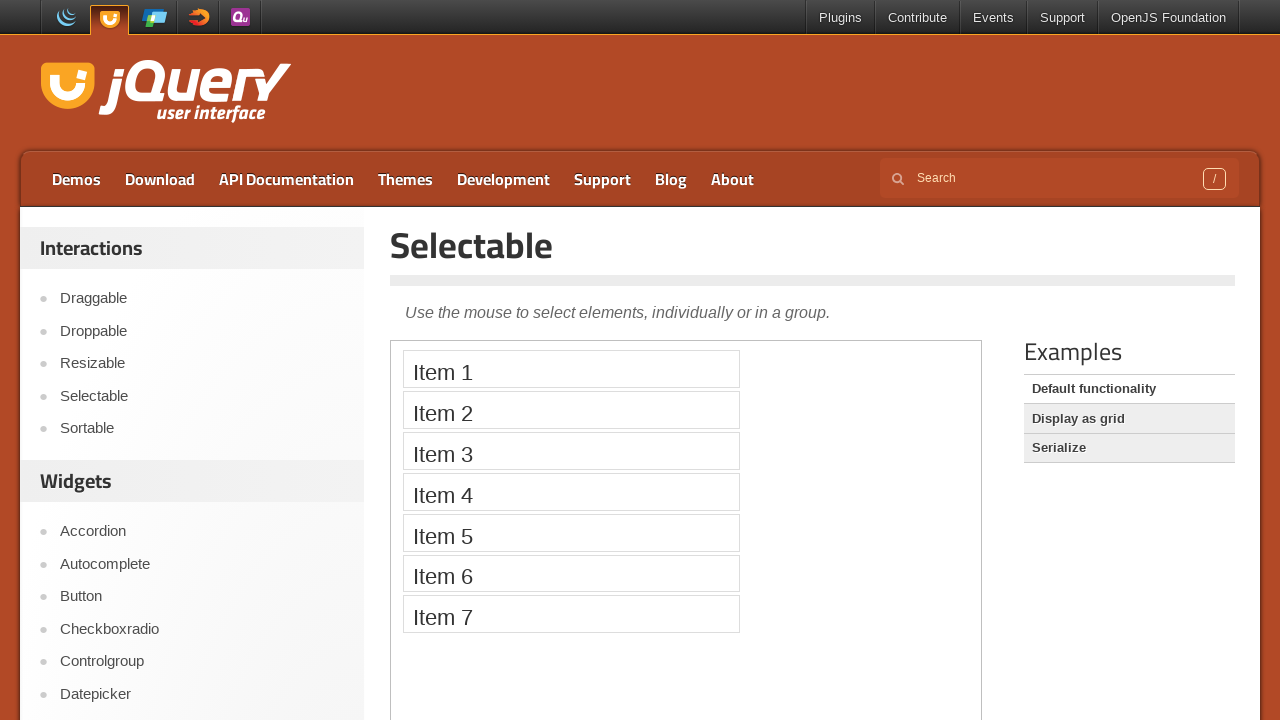

Located the demo iframe for jQuery UI selectable widget
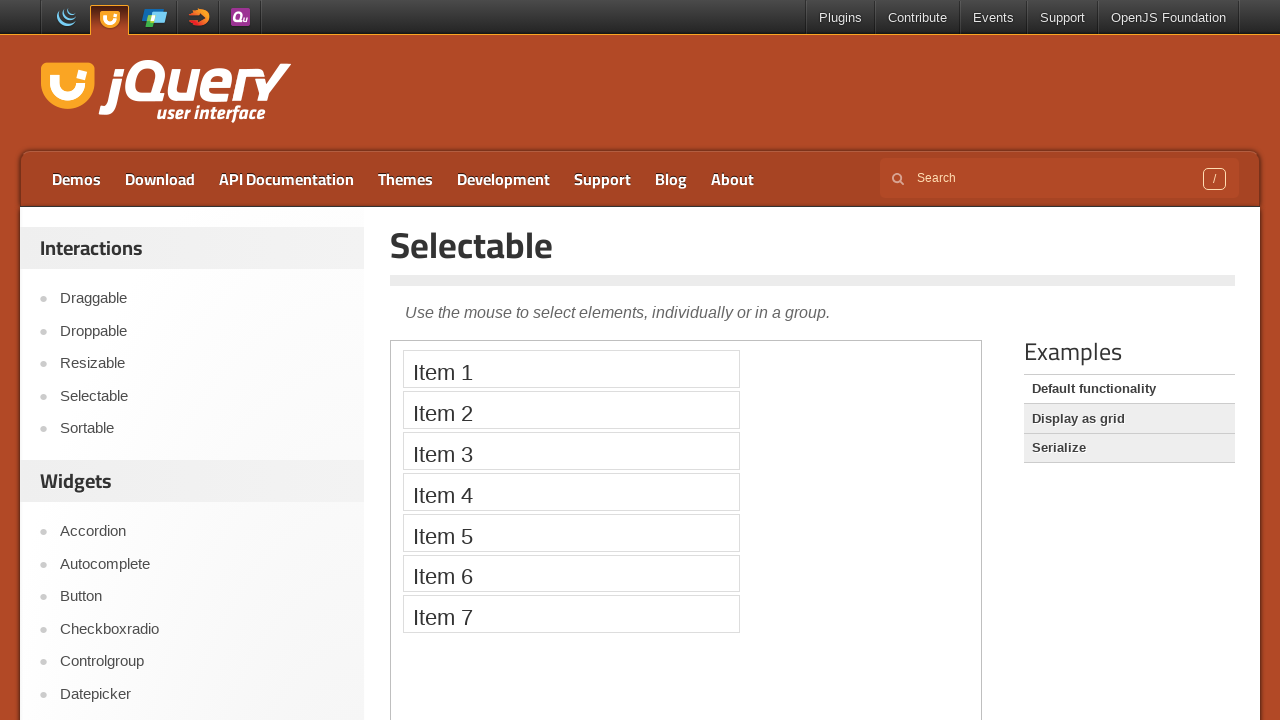

Located the first selectable item
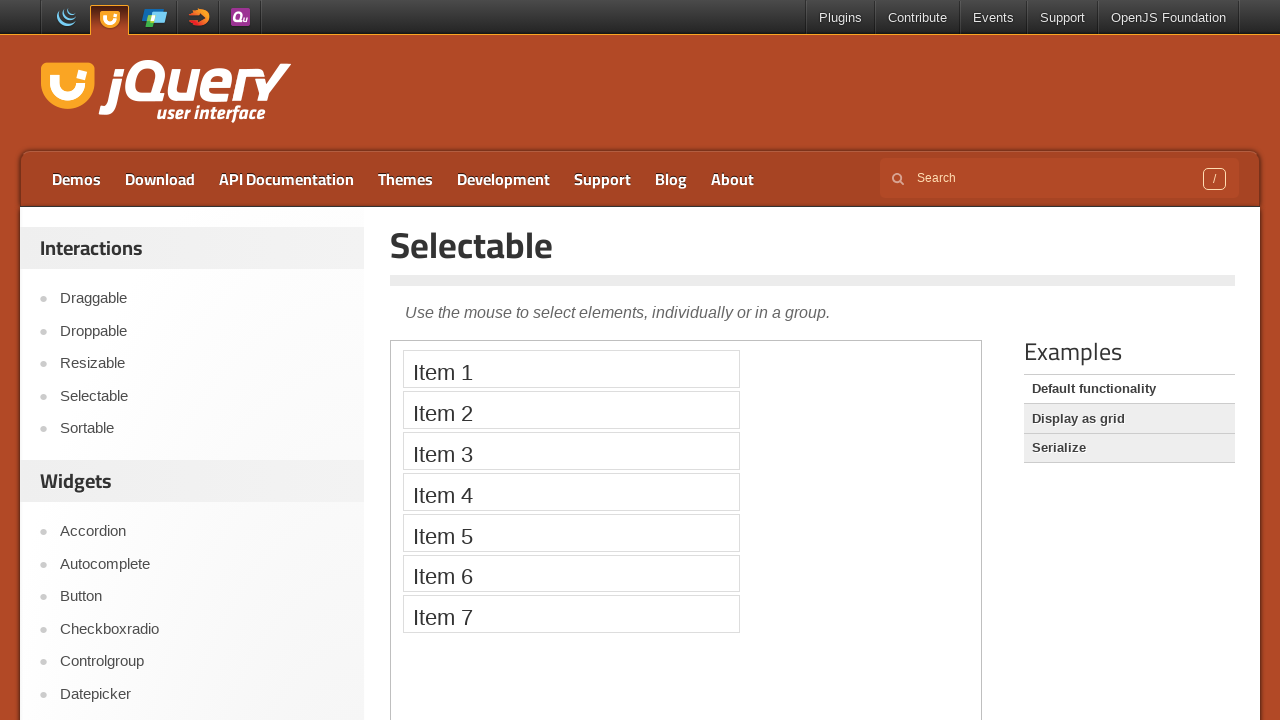

Located the fourth selectable item
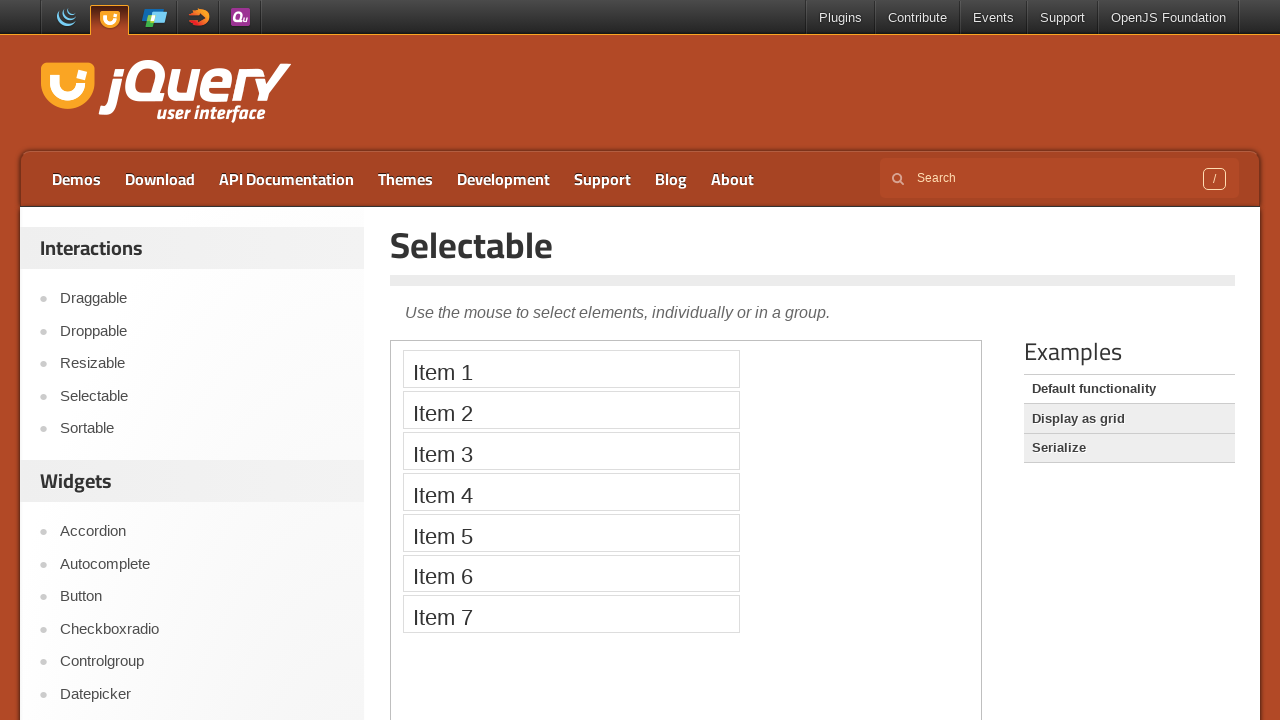

Clicked on the first selectable item at (571, 369) on .demo-frame >> internal:control=enter-frame >> #selectable > li:nth-child(1)
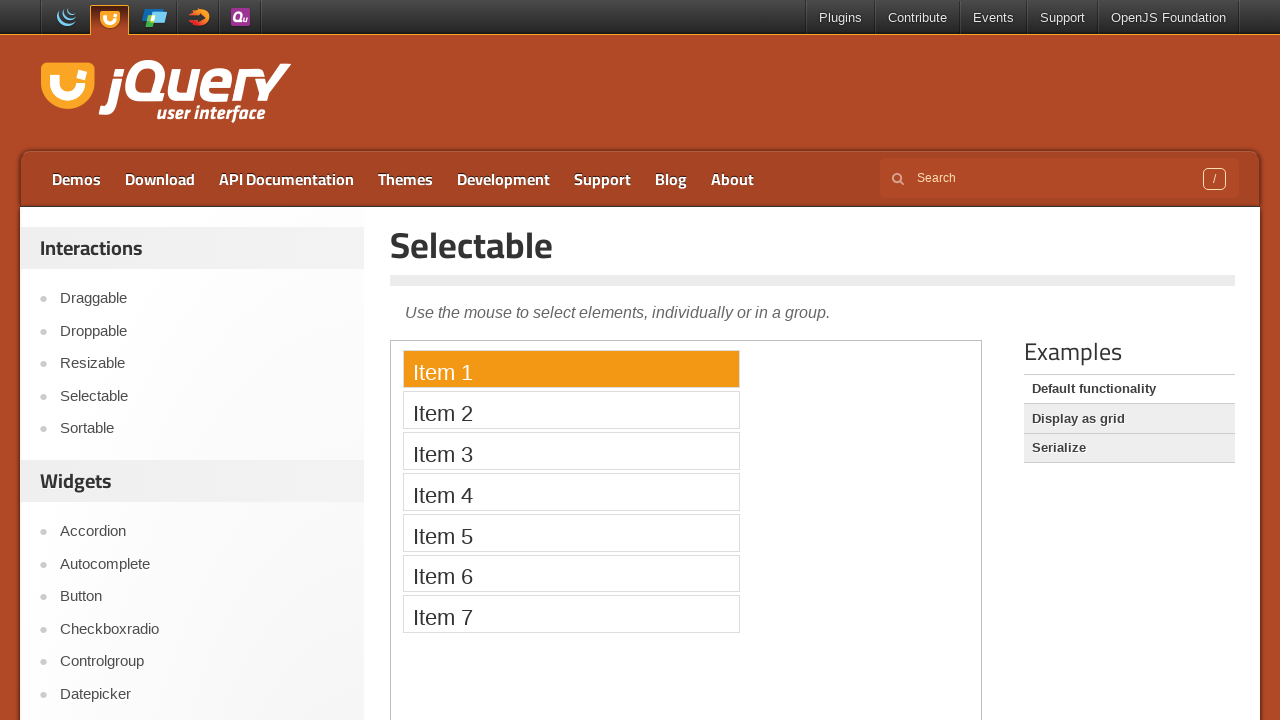

Pressed Shift key down to enable range selection
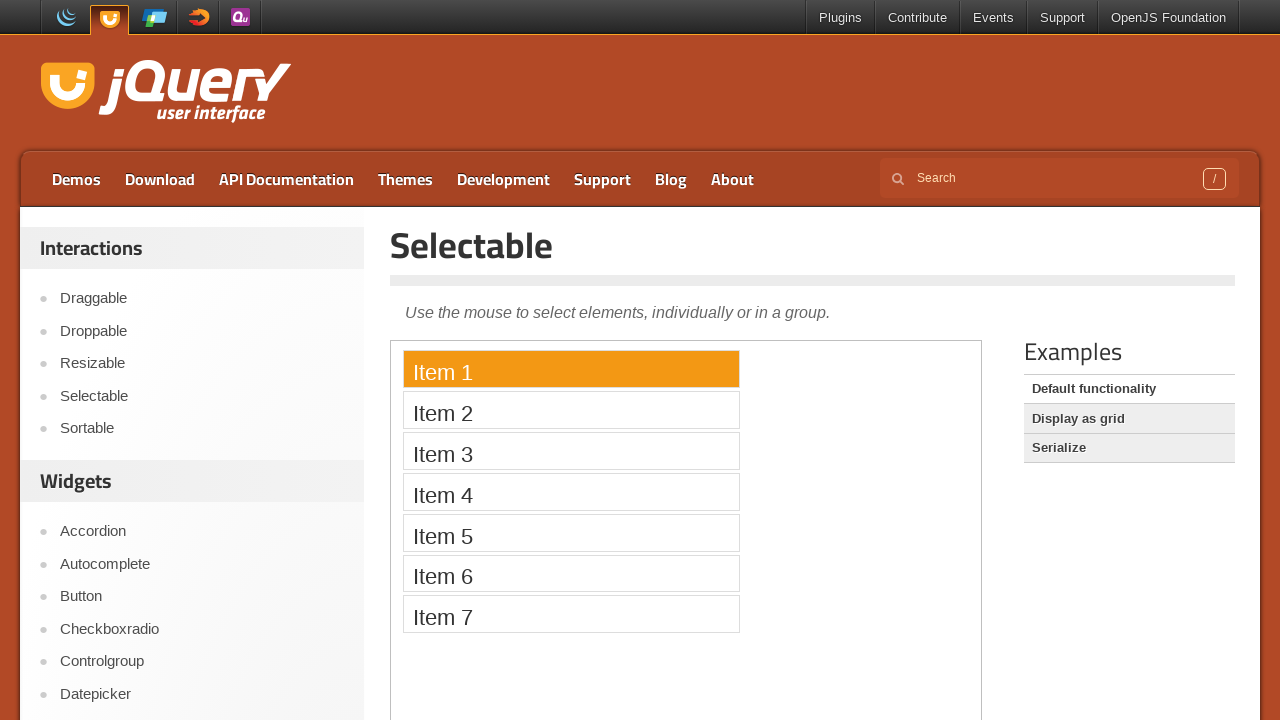

Clicked on the fourth selectable item while holding Shift to select range at (571, 492) on .demo-frame >> internal:control=enter-frame >> #selectable > li:nth-child(4)
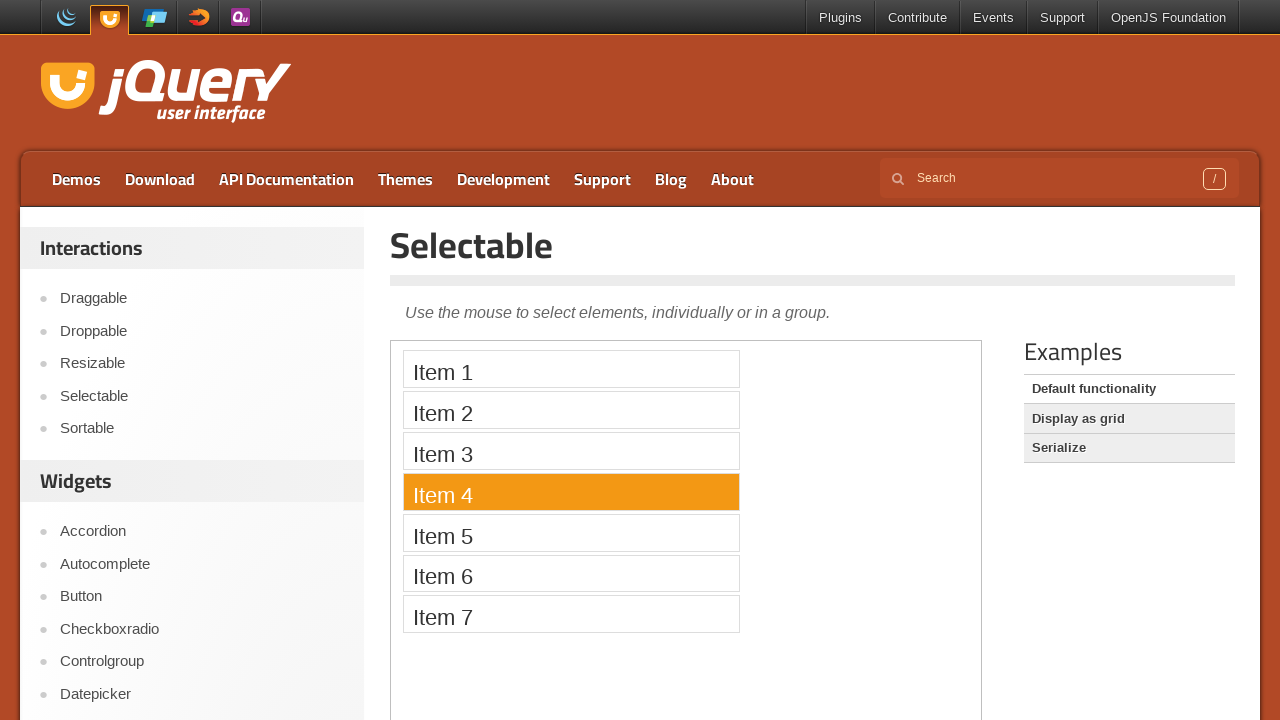

Released Shift key to complete multiple item selection
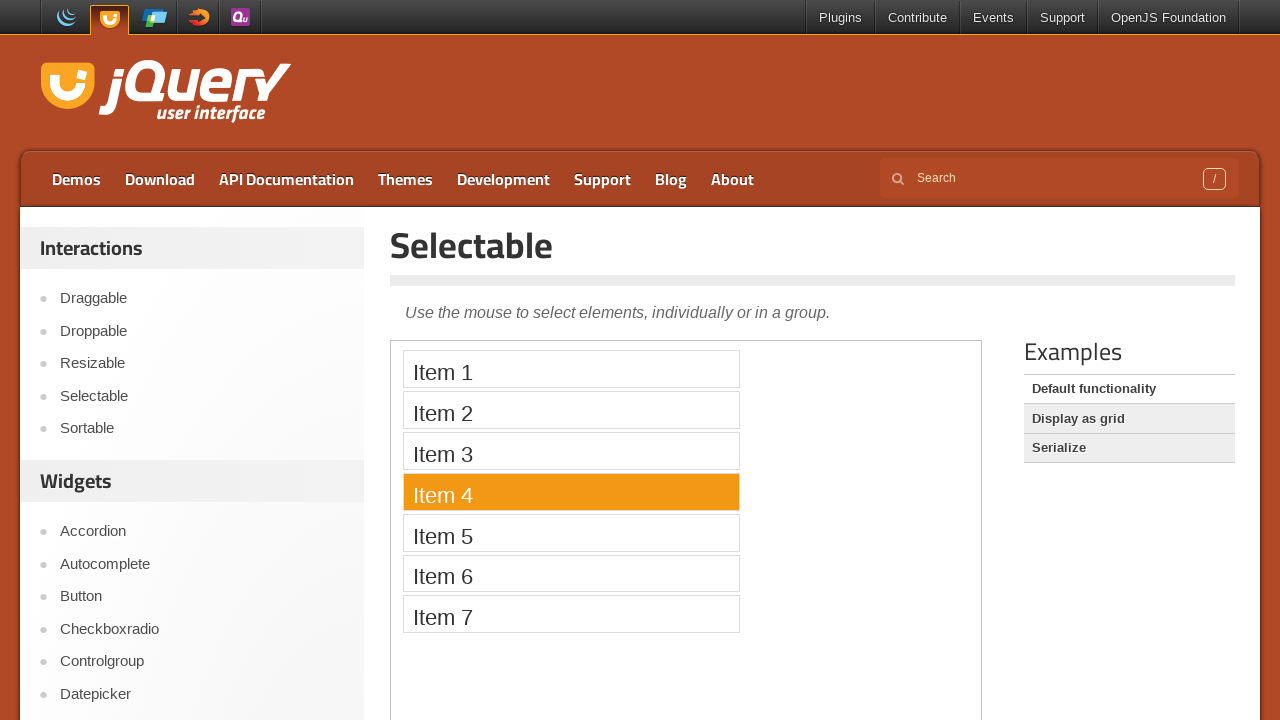

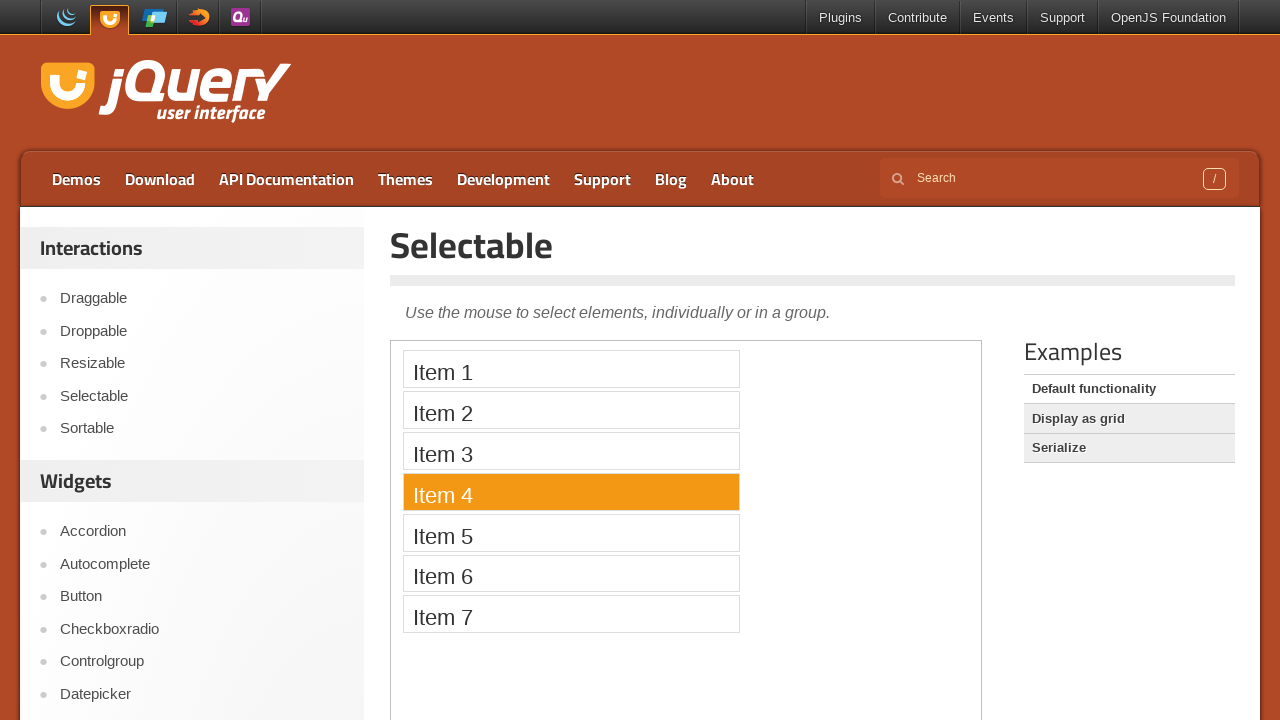